Tests a web table by scrolling to it, scrolling within the table element, extracting numeric values from the 4th column, summing them, and verifying the sum matches the displayed total amount.

Starting URL: https://rahulshettyacademy.com/AutomationPractice/

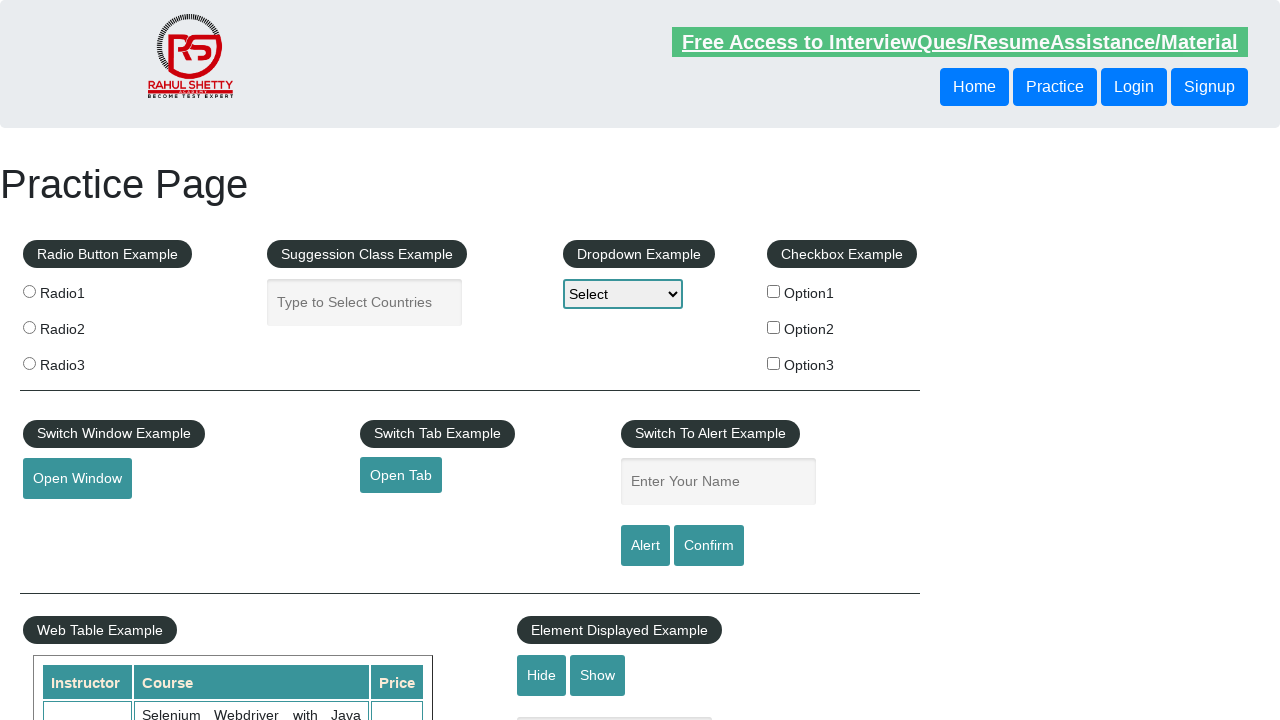

Scrolled down page to web table area
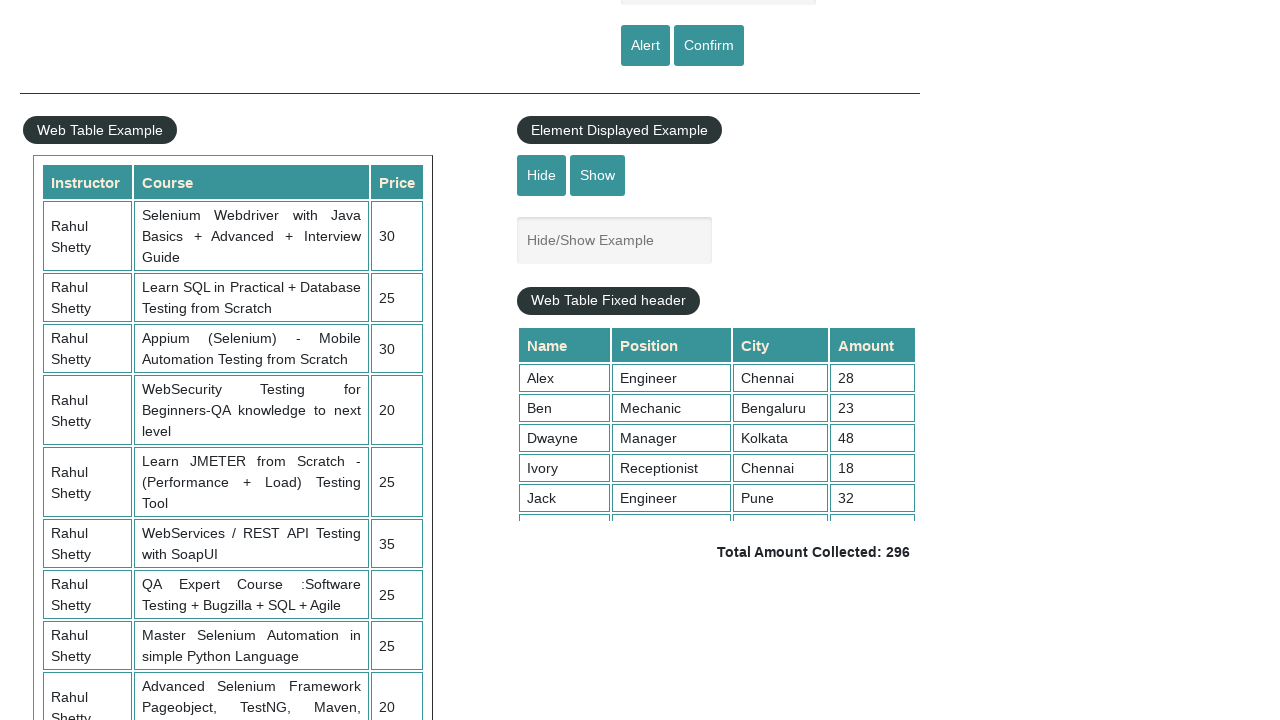

Waited for scroll animation to complete
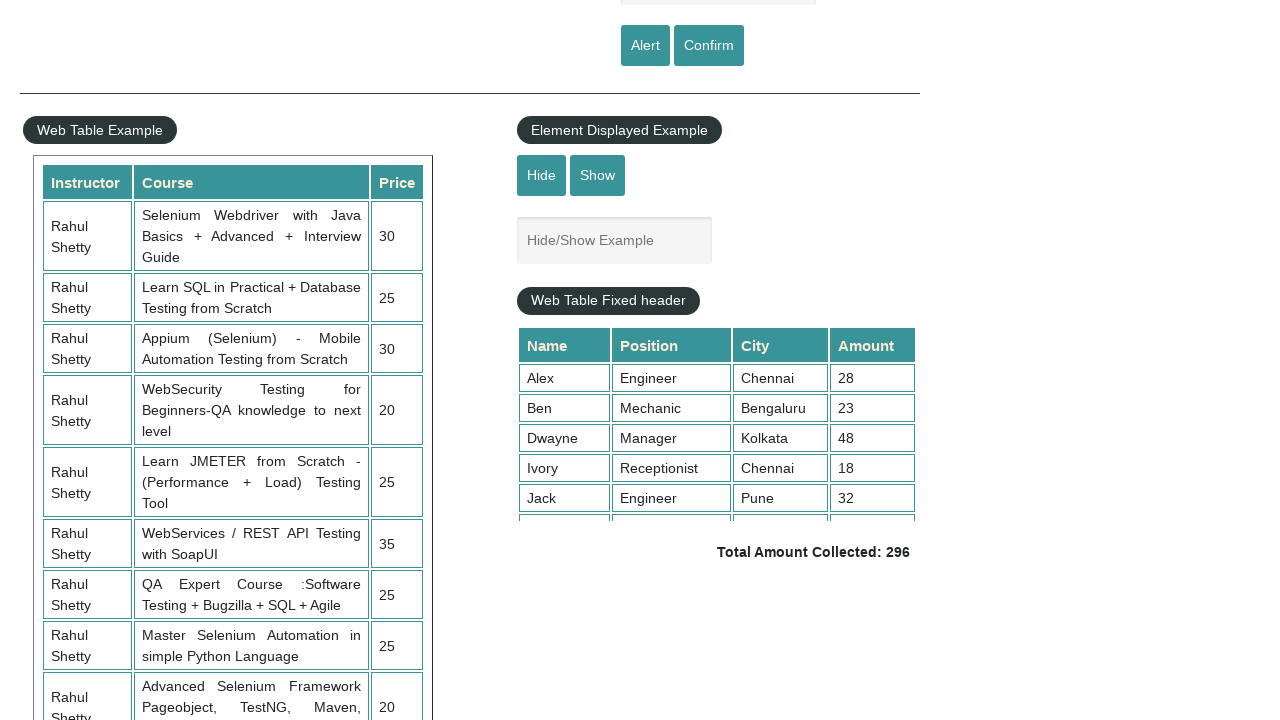

Scrolled within web table element to load all rows
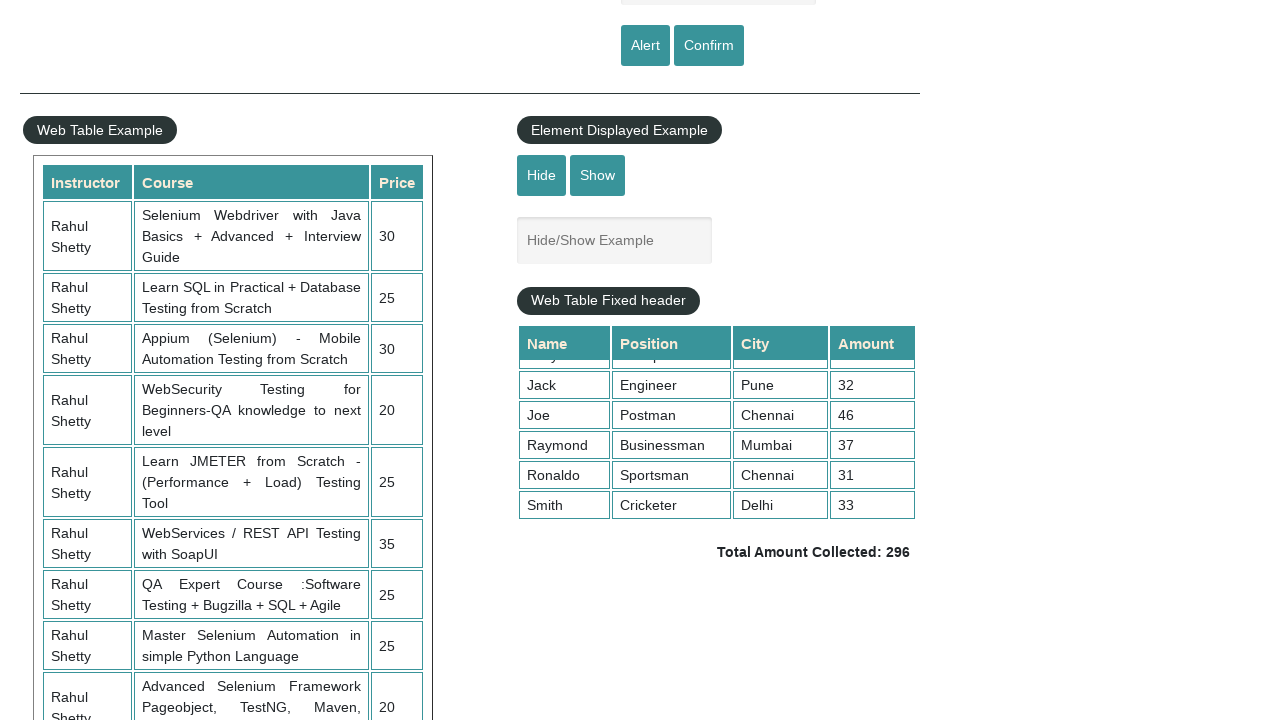

Waited for table content to fully load
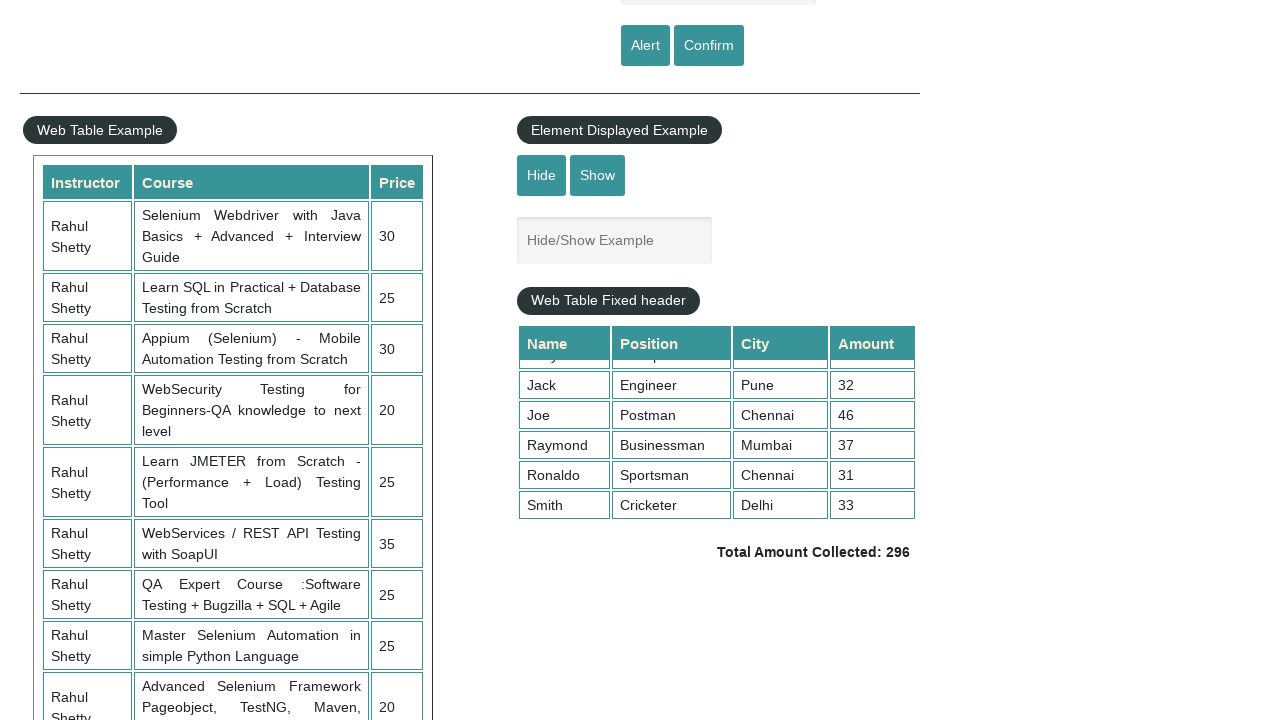

Extracted all values from 4th column of web table
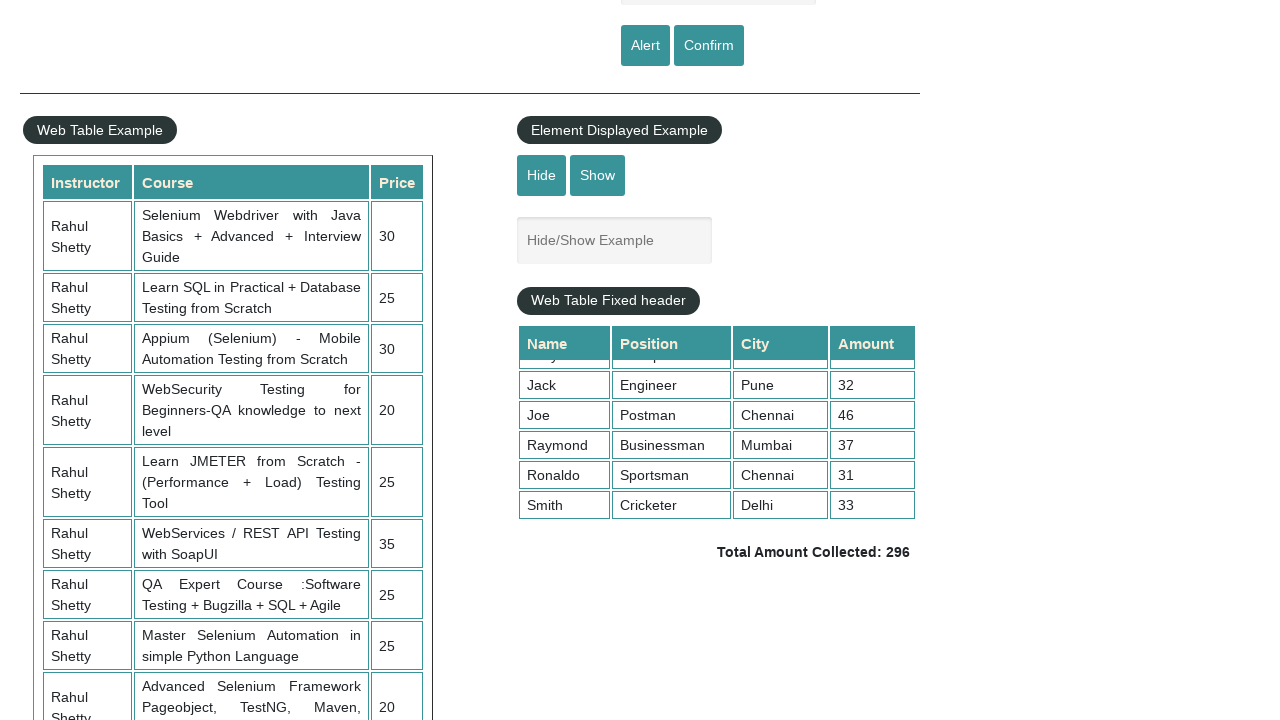

Calculated sum of 4th column values: 296
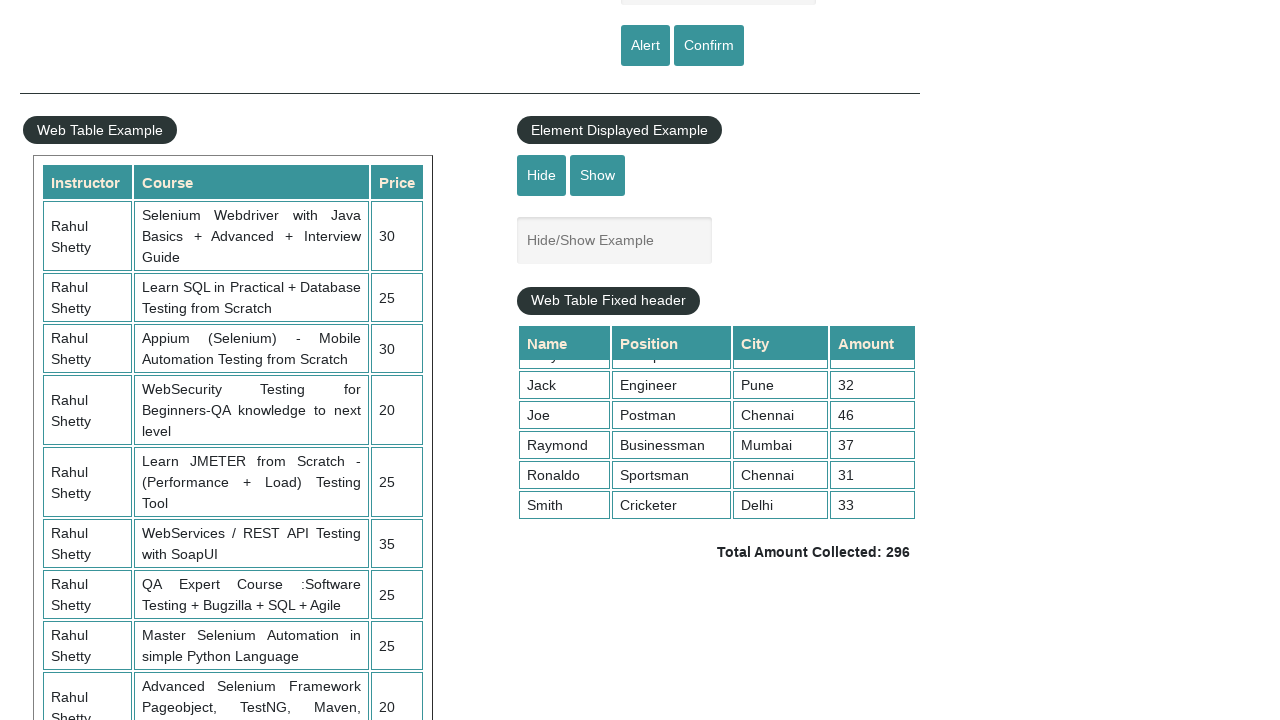

Retrieved displayed total amount text
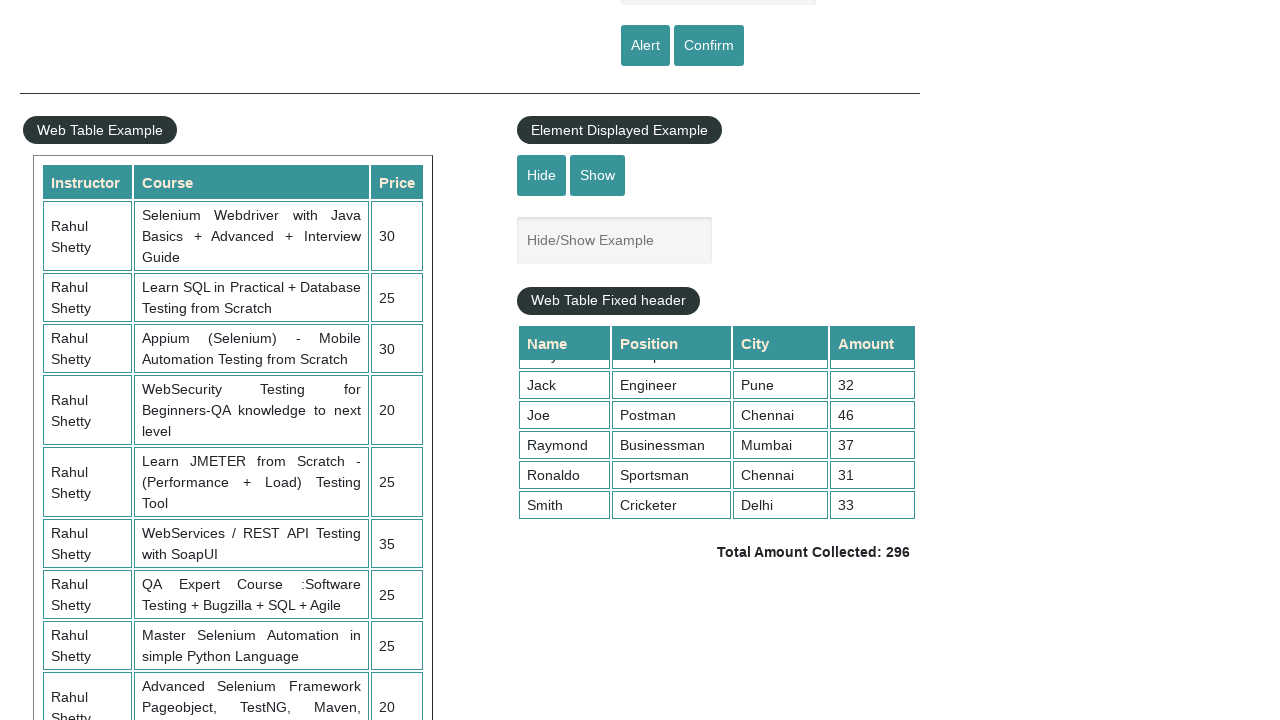

Parsed displayed total amount: 296
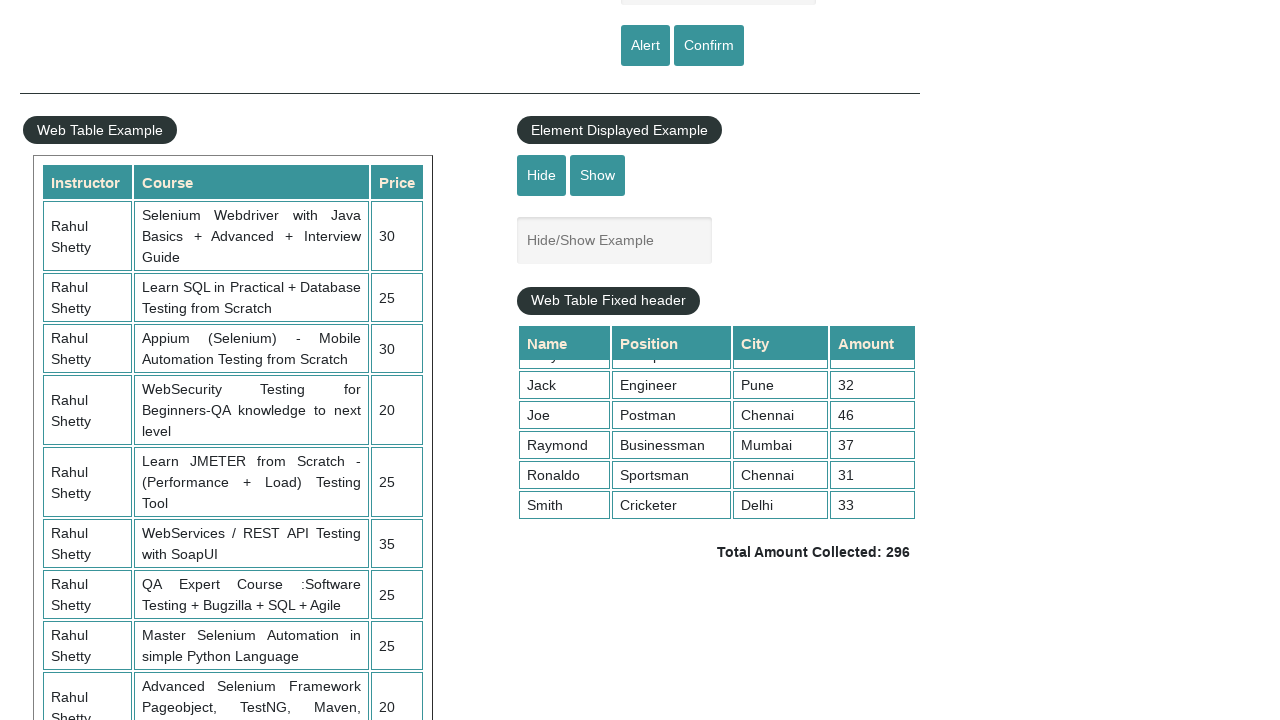

Verified calculated sum 296 matches displayed total 296
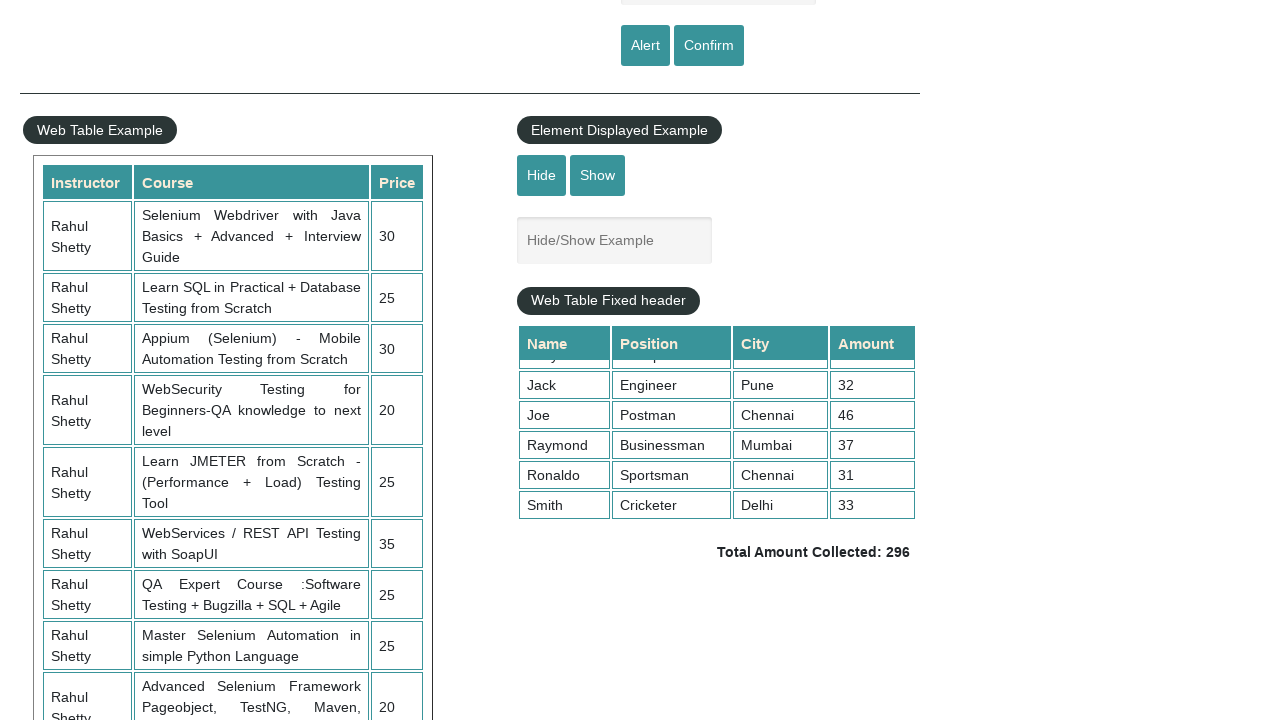

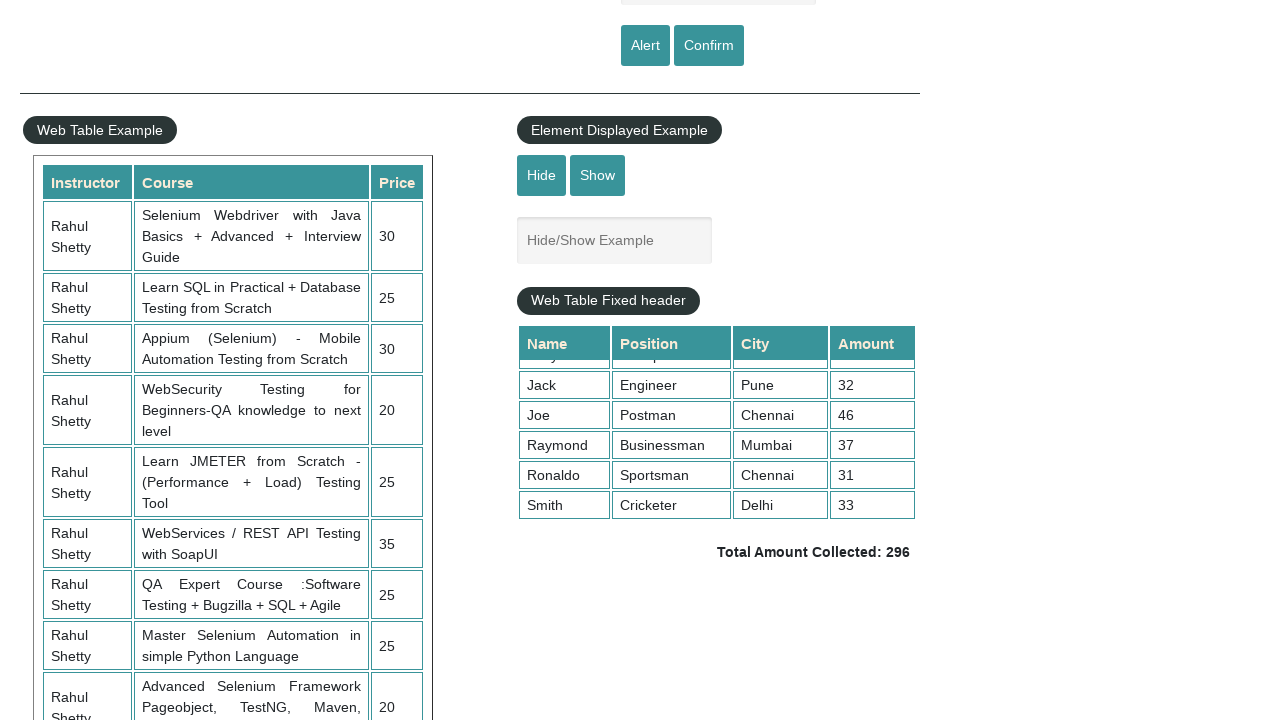